Tests finding an element using XPath selector

Starting URL: http://guinea-pig.webdriver.io

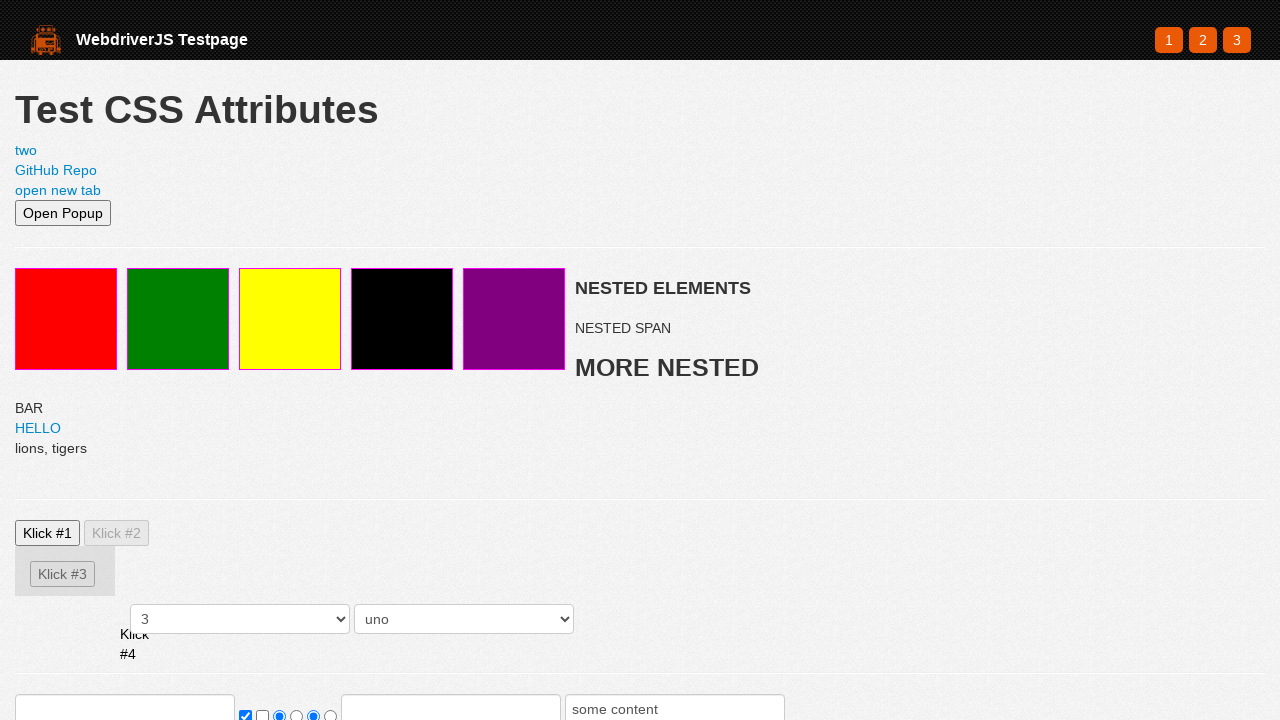

Navigated to http://guinea-pig.webdriver.io
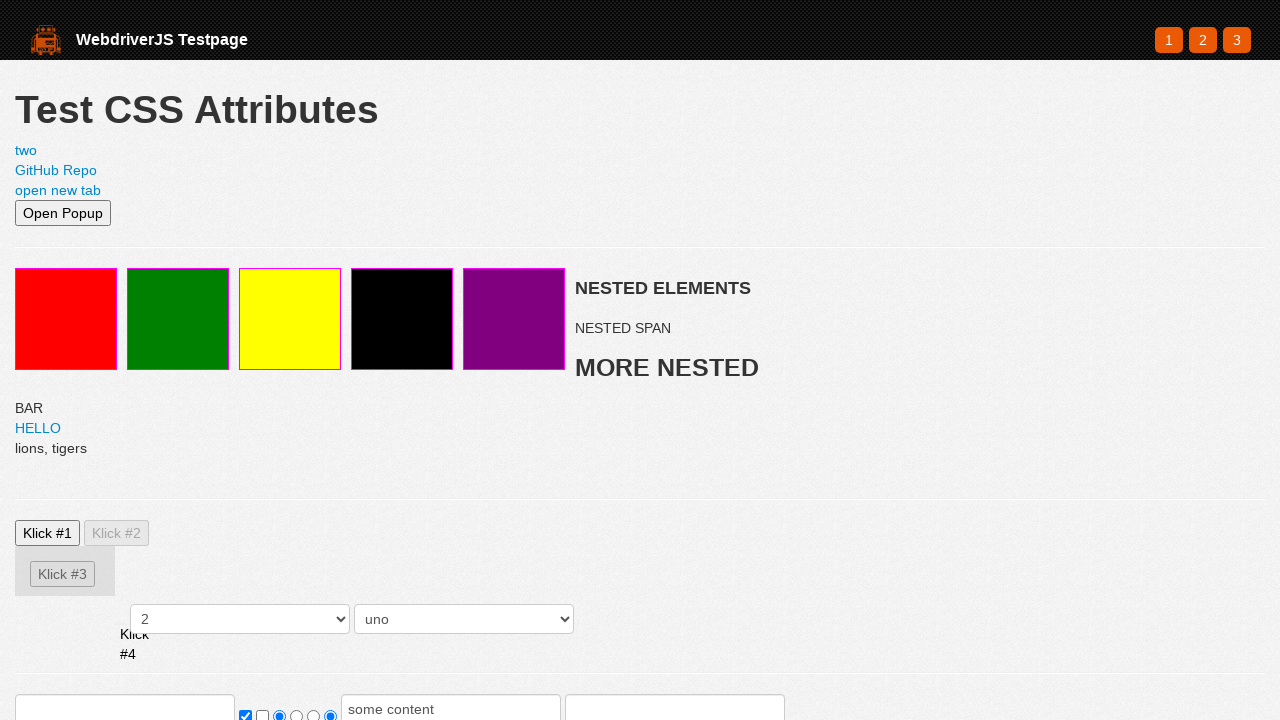

Located element with XPath selector '//*[@id="newWindow"]'
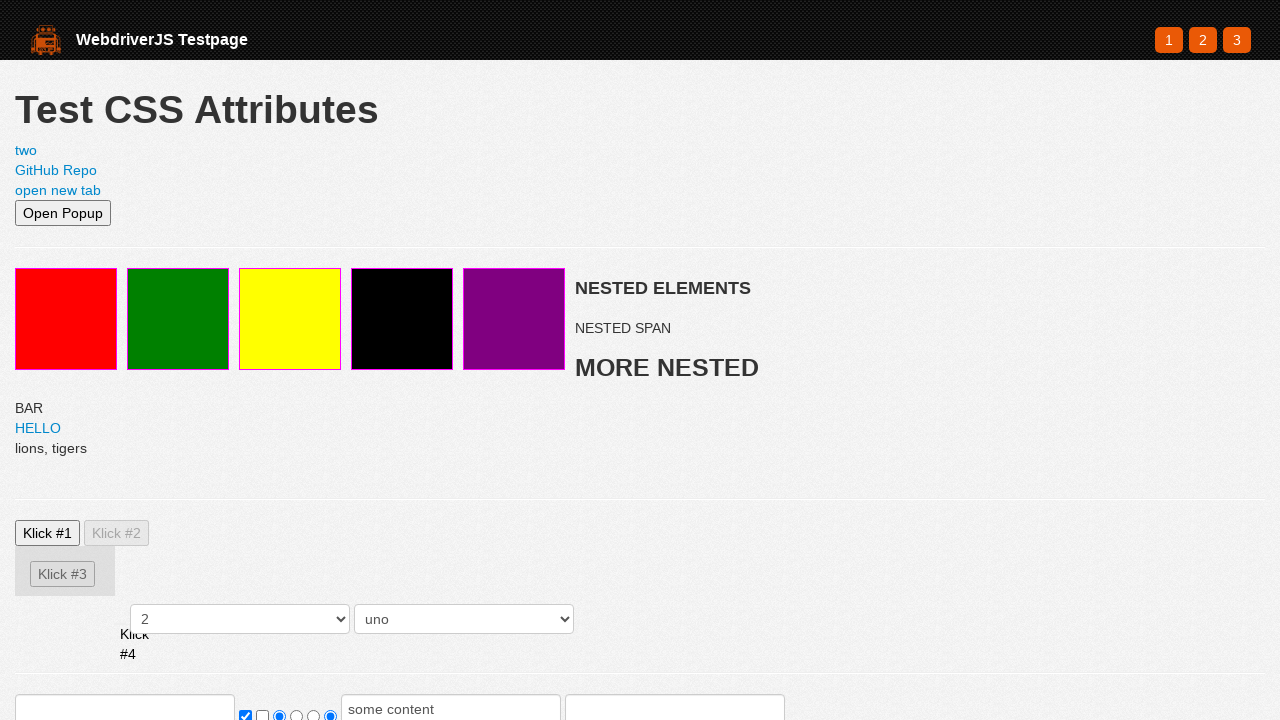

Waited for XPath element to be ready
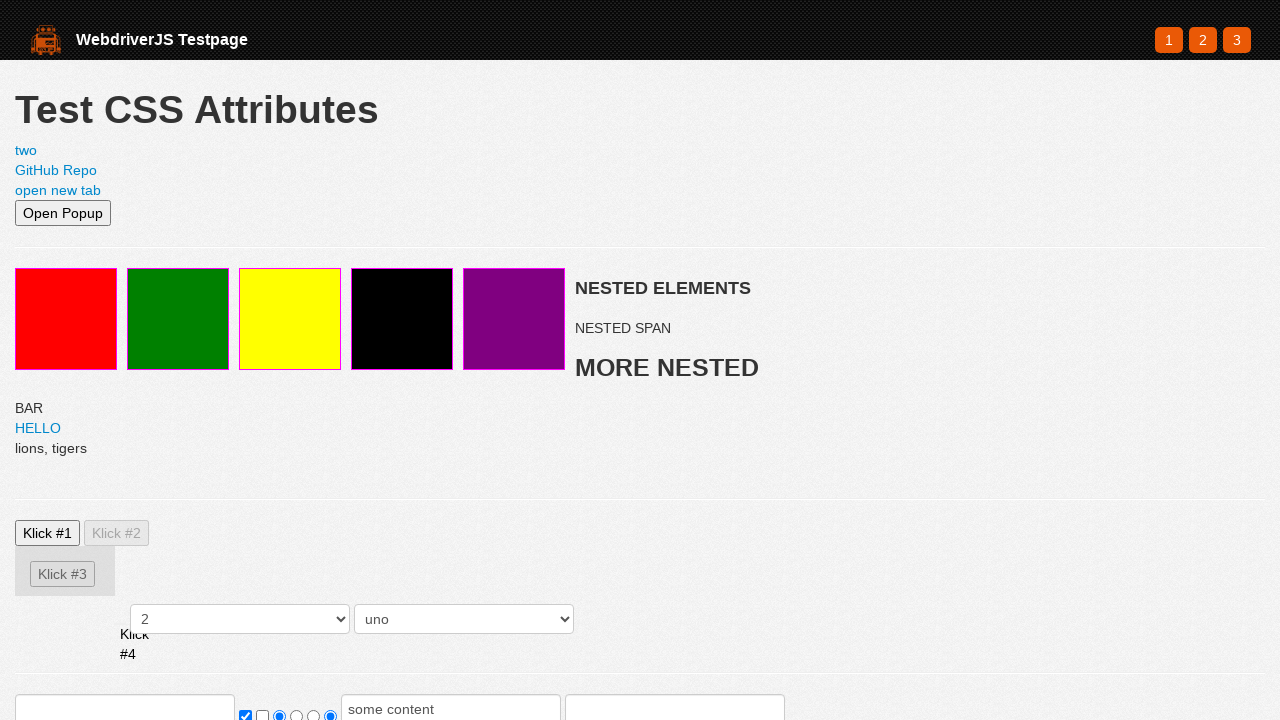

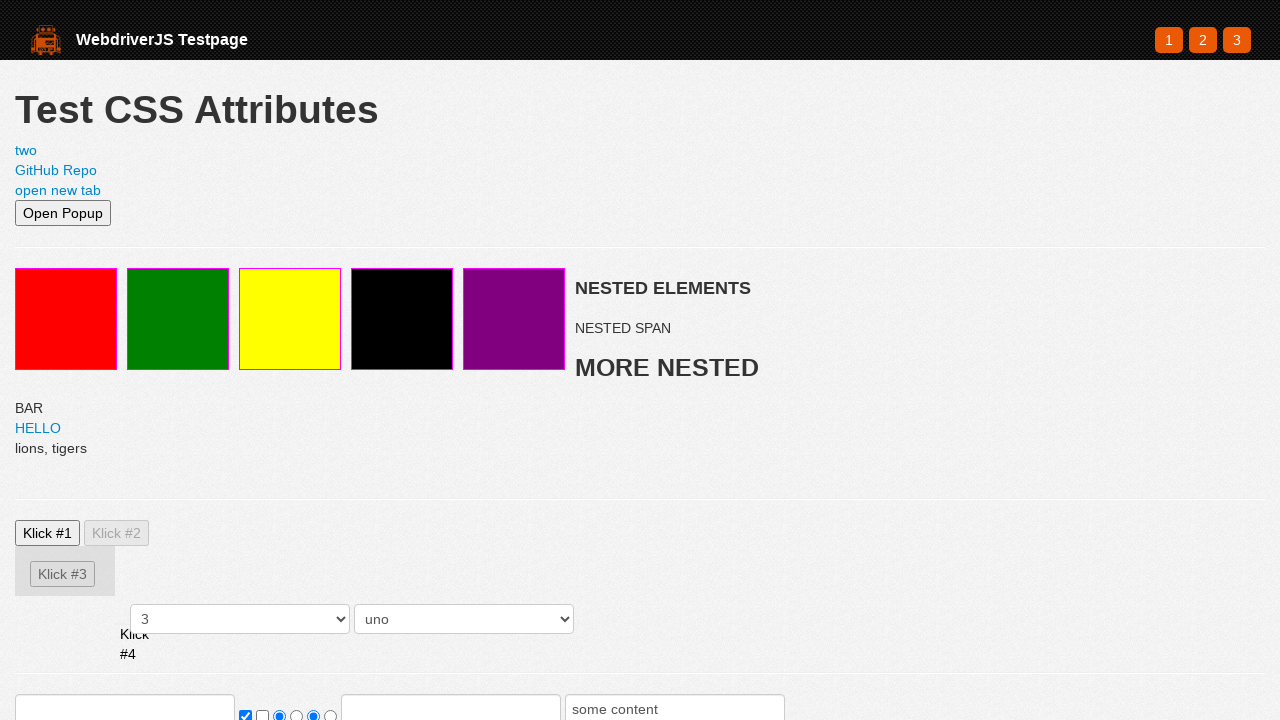